Tests dropdown selection functionality by selecting options by value, label, and index

Starting URL: https://the-internet.herokuapp.com

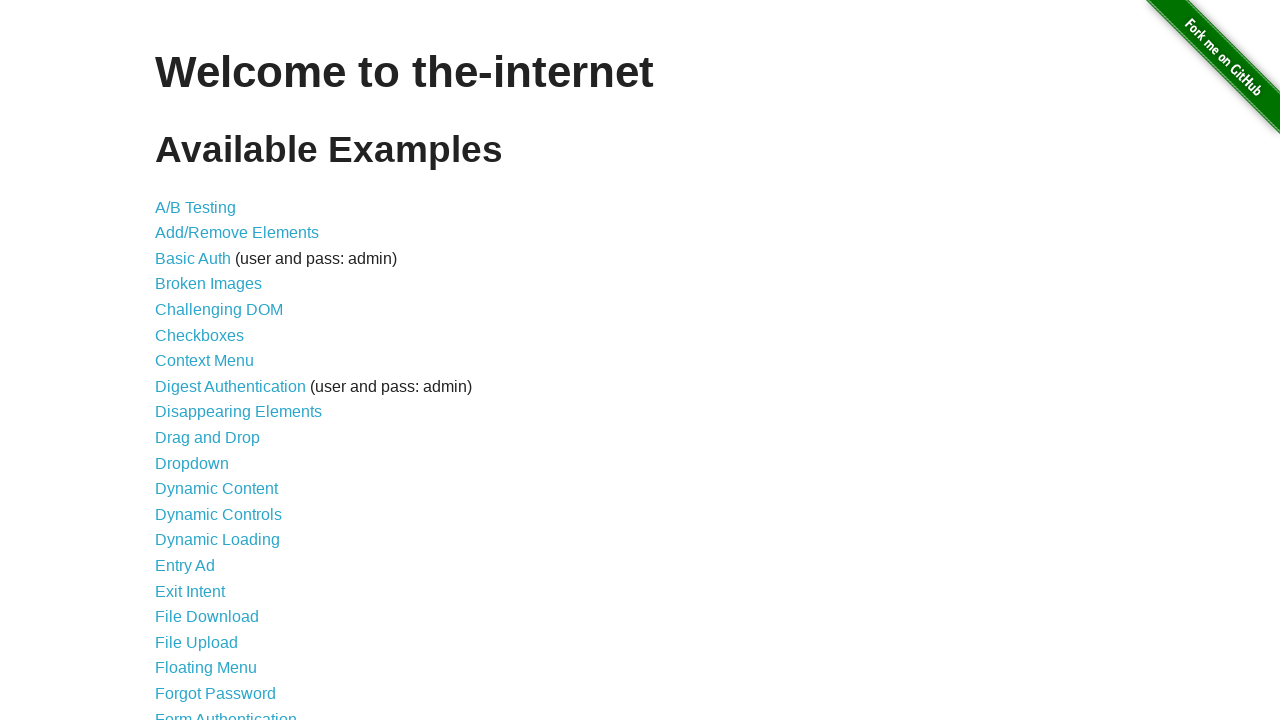

Clicked on Dropdown link at (192, 463) on internal:role=link[name="Dropdown"i]
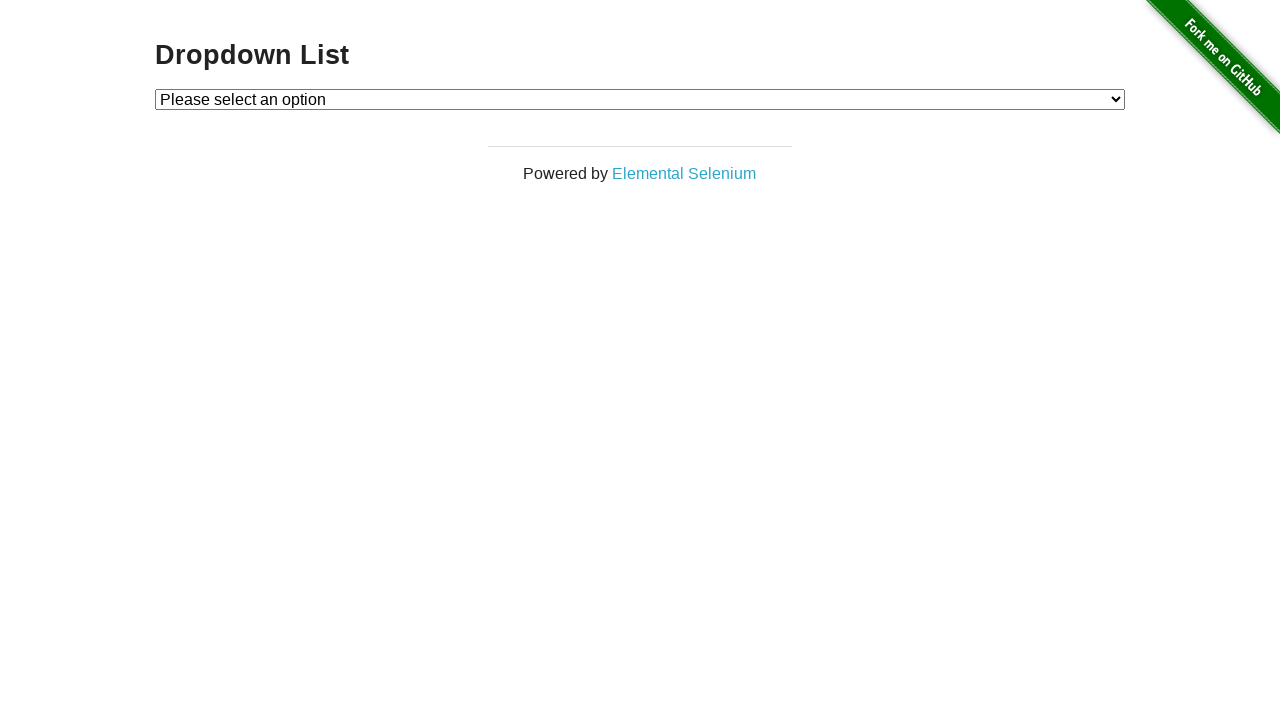

Selected dropdown option by value '1' on #dropdown
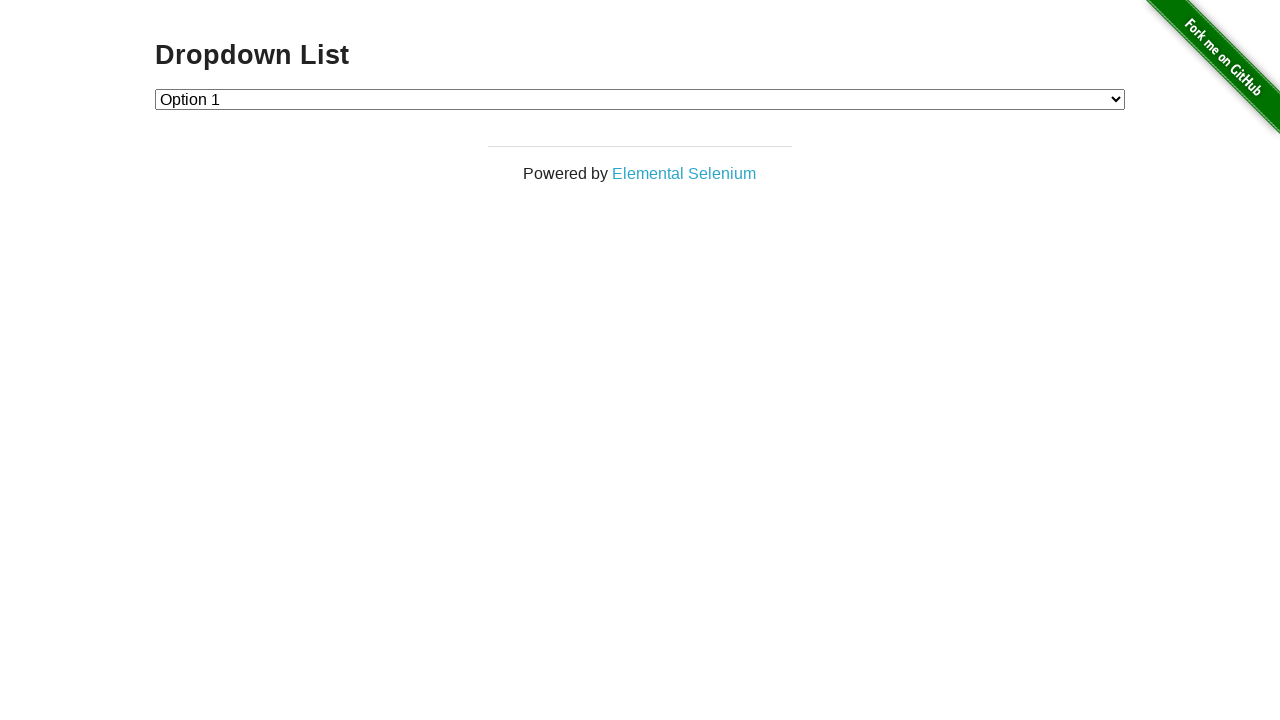

Selected dropdown option by label 'Option 2' on #dropdown
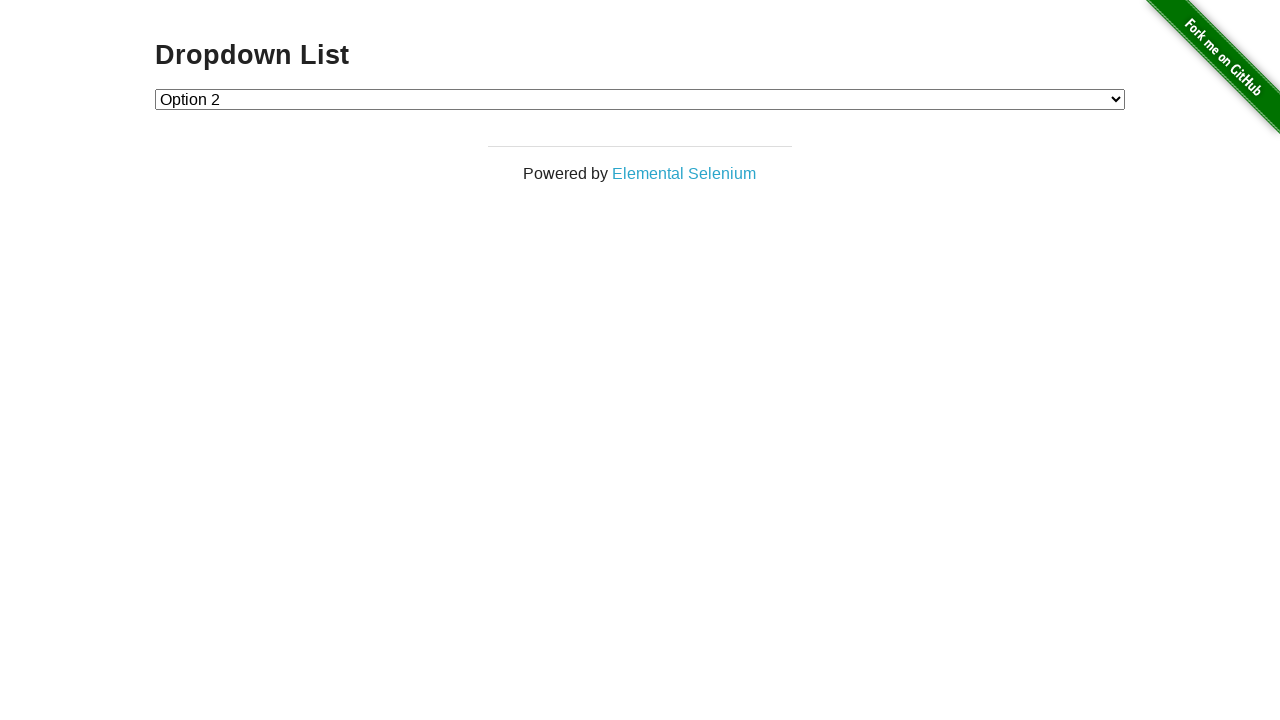

Selected dropdown option by index 1 on #dropdown
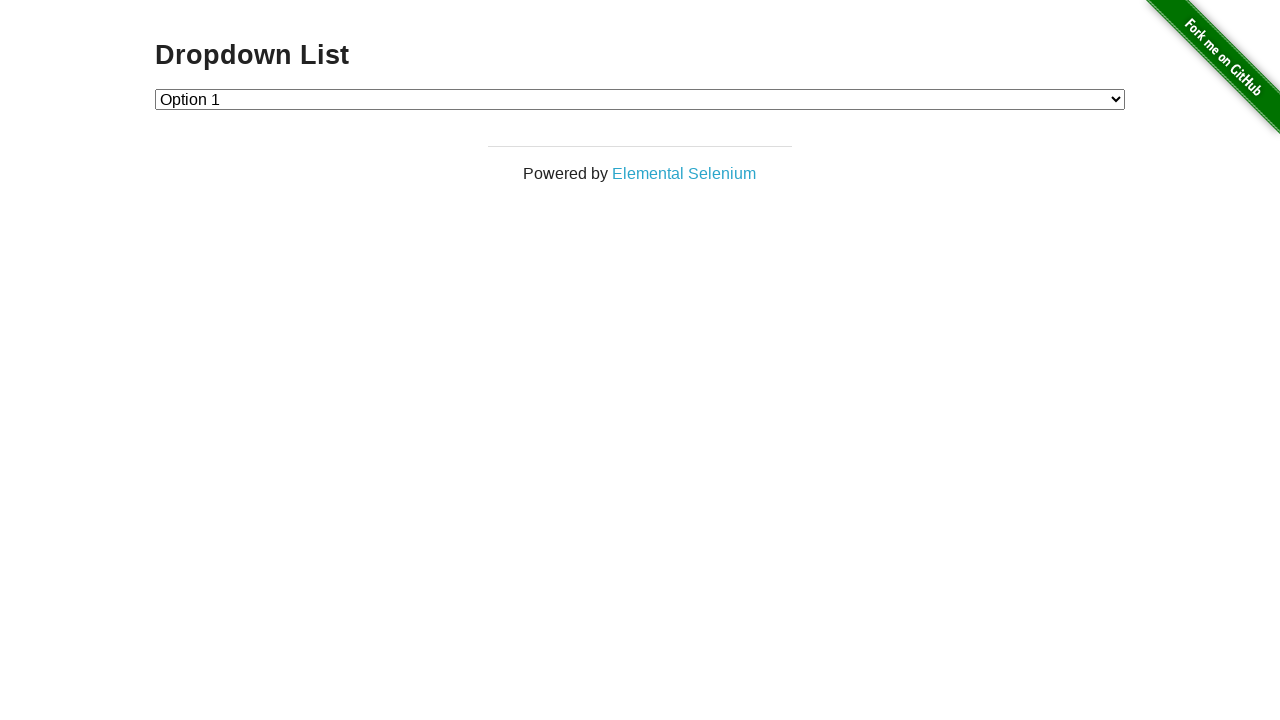

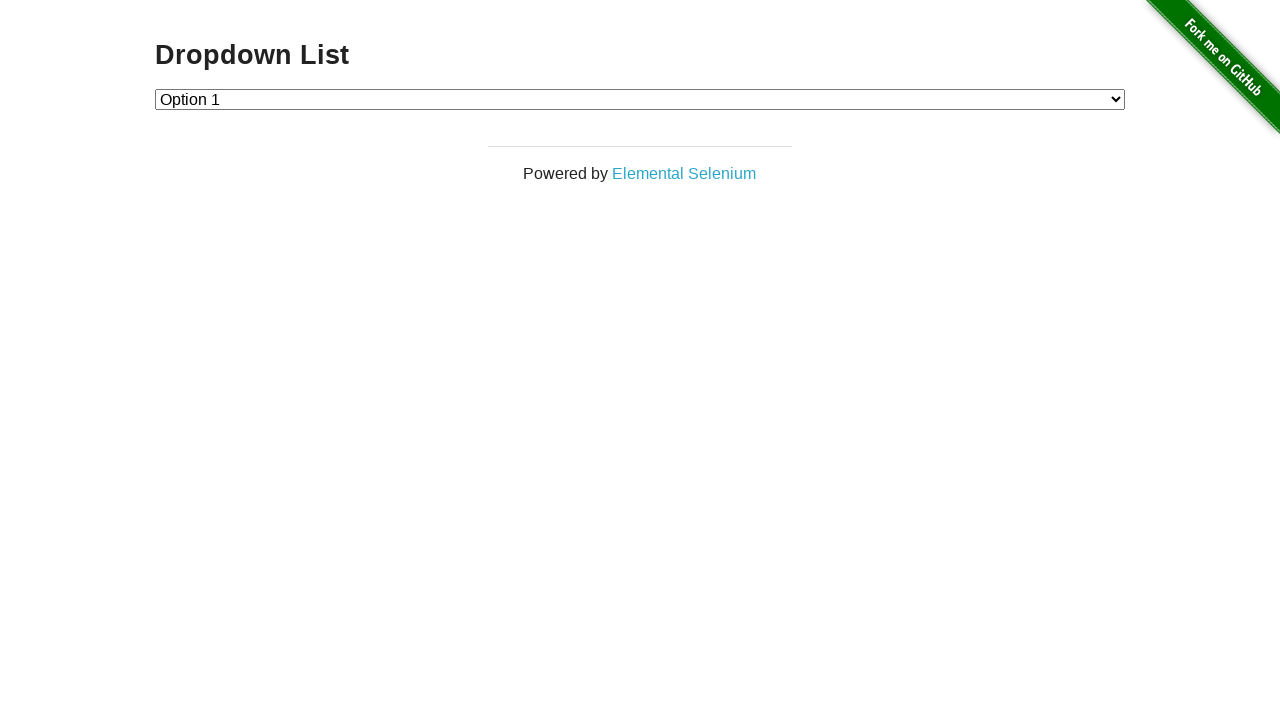